Tests dynamic table functionality by expanding a details section, updating table caption, ID, and JSON data content, then refreshing the table to verify the changes are applied.

Starting URL: https://testpages.herokuapp.com/styled/tag/dynamic-table.html

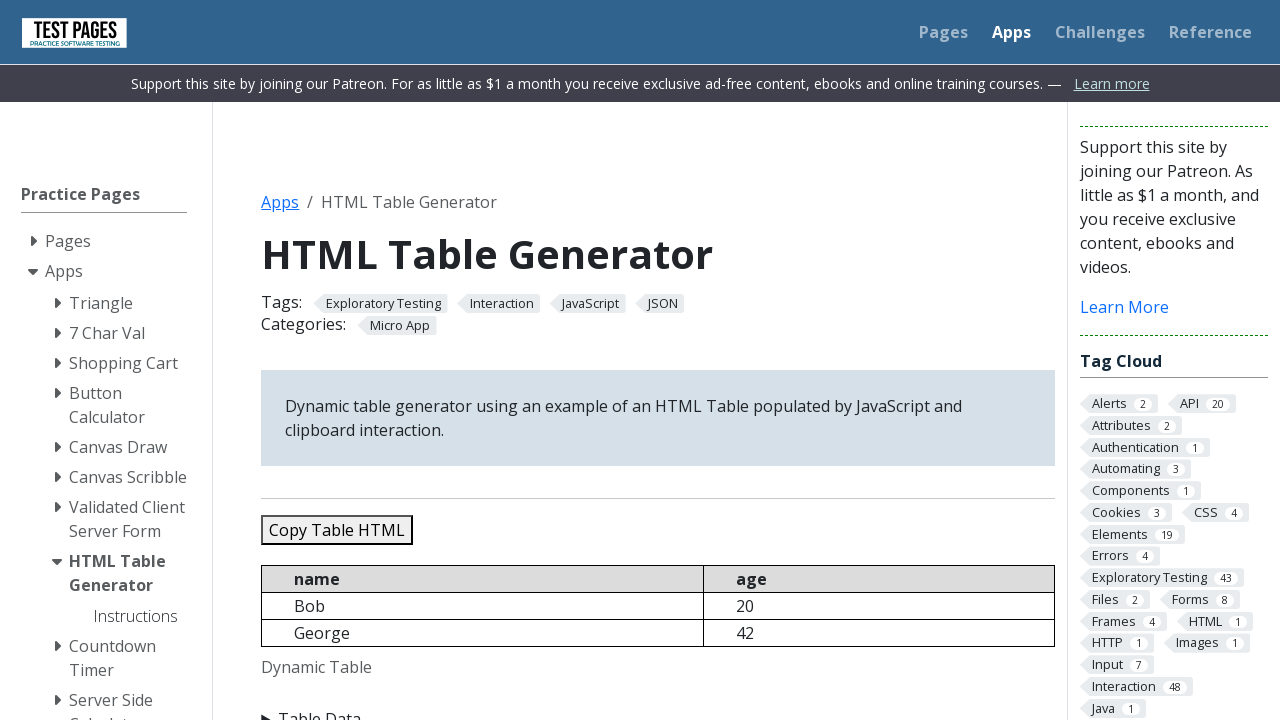

Clicked summary element to expand details section at (658, 708) on details summary
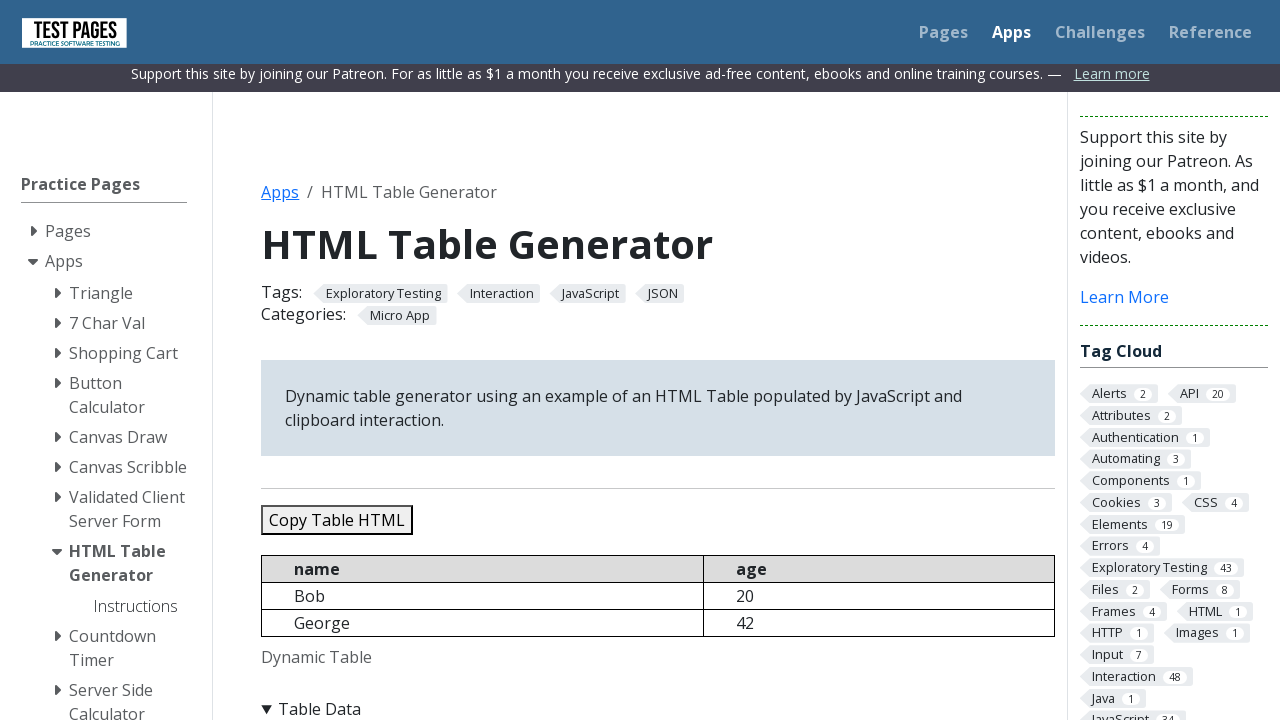

Cleared caption field on #caption
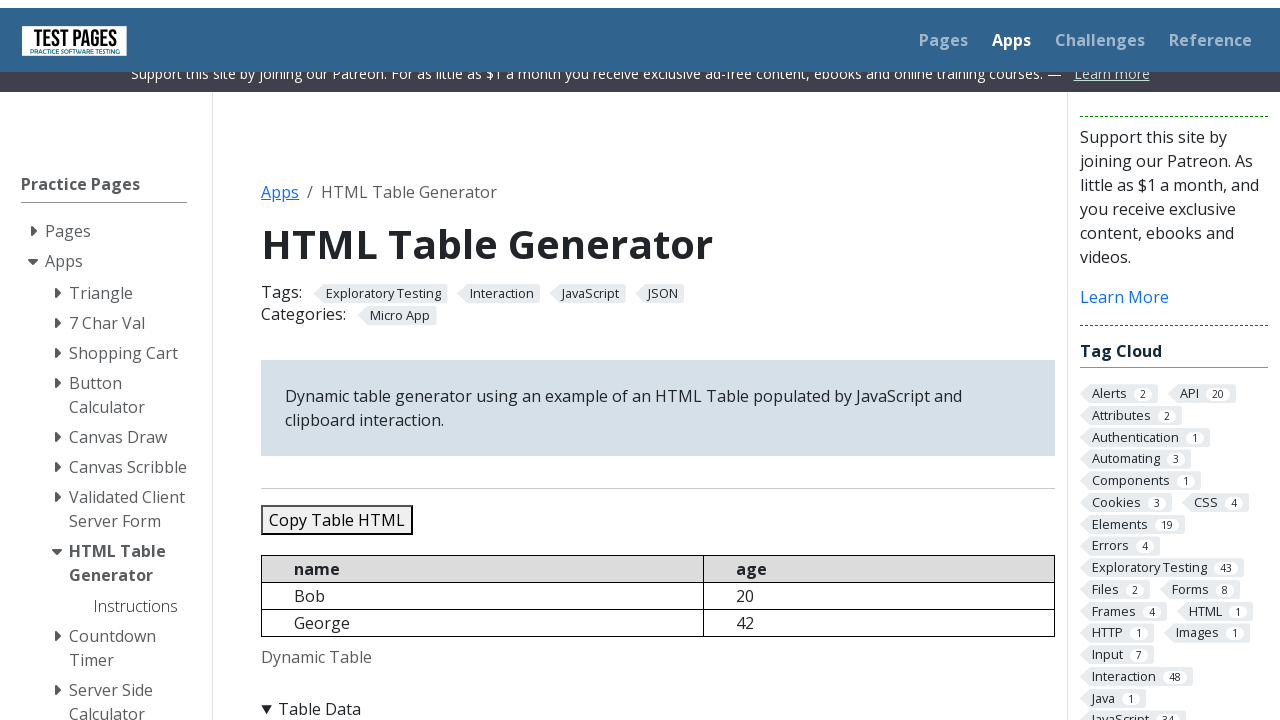

Filled caption field with 'test caption for dynamic table' on #caption
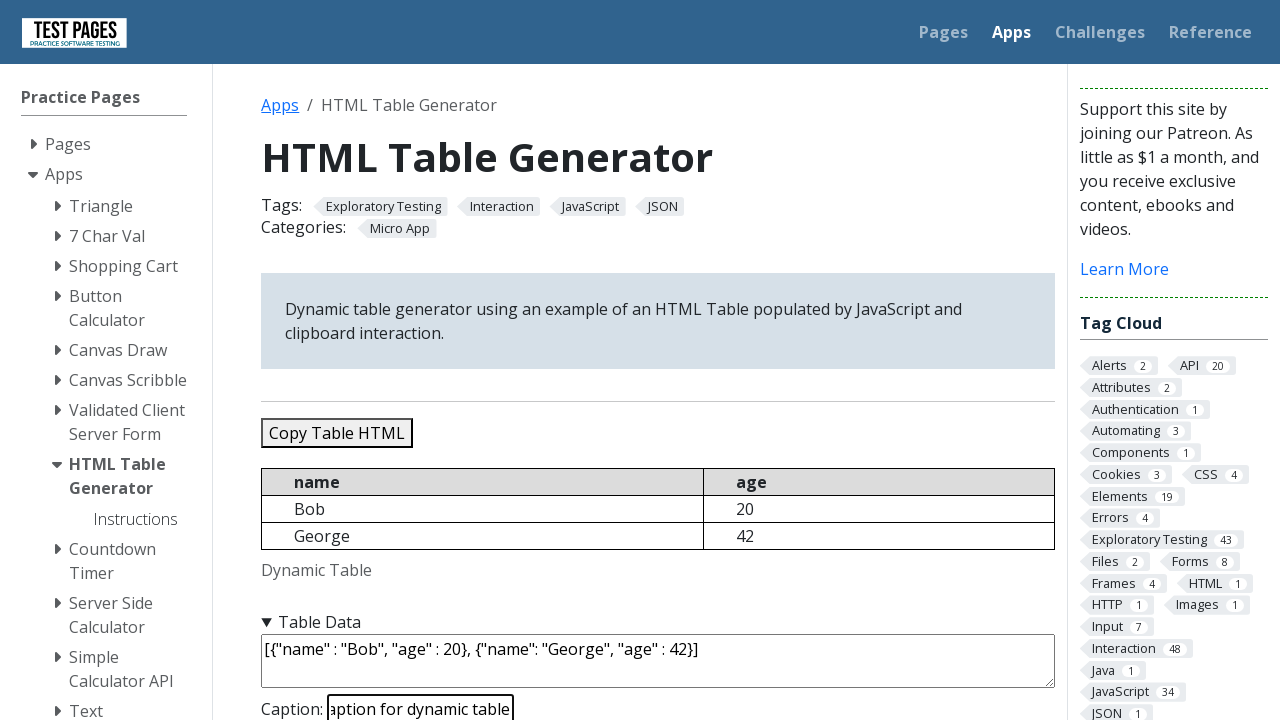

Cleared table ID field on #tableid
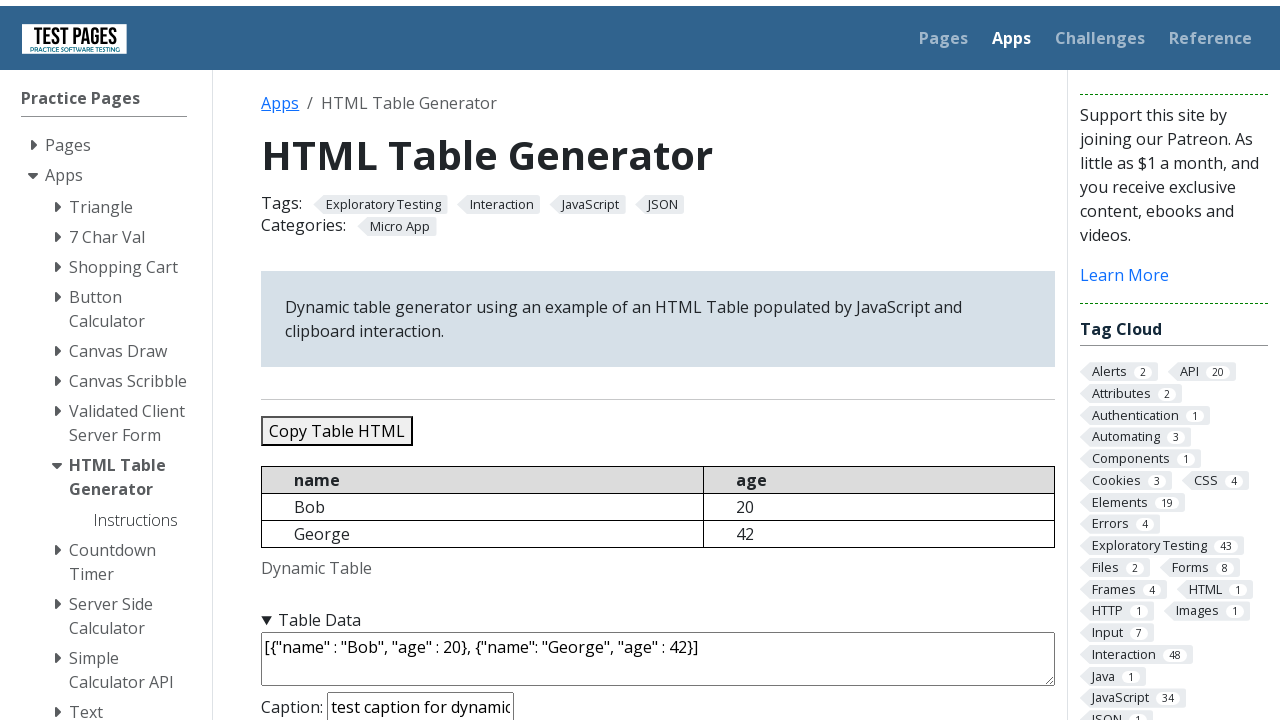

Filled table ID field with 'customTableId' on #tableid
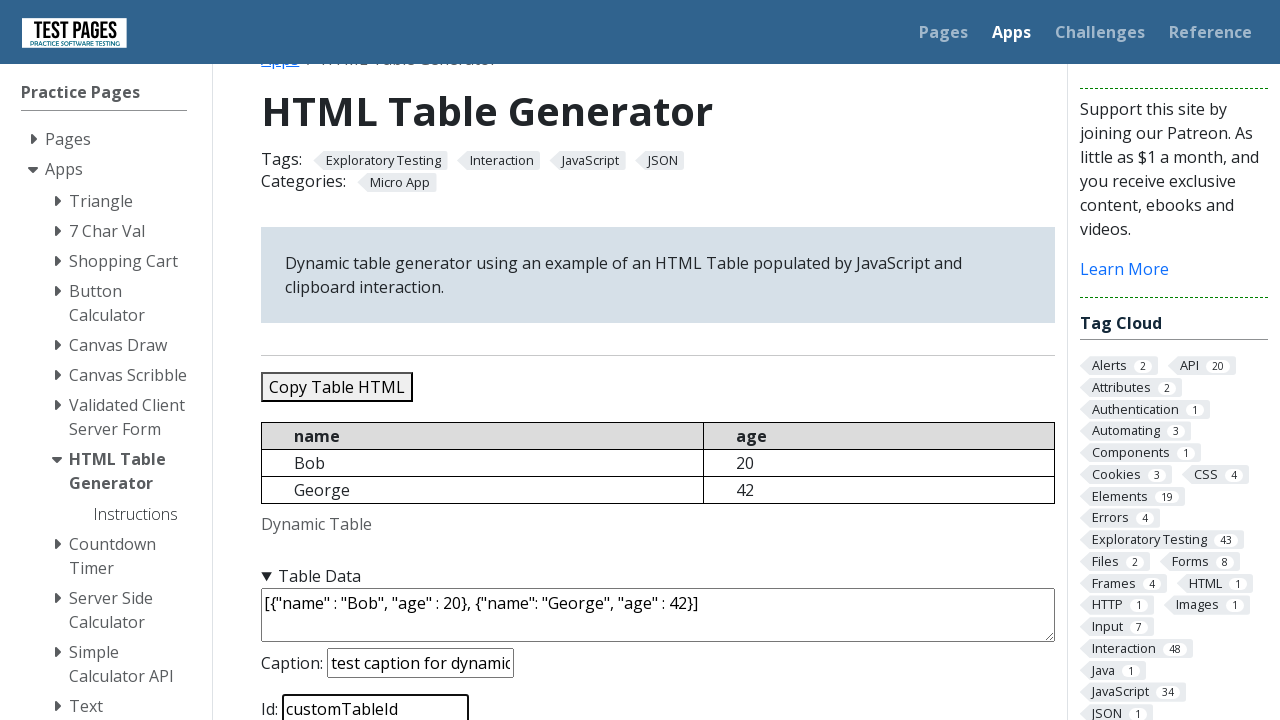

Cleared JSON data textarea on textarea#jsondata
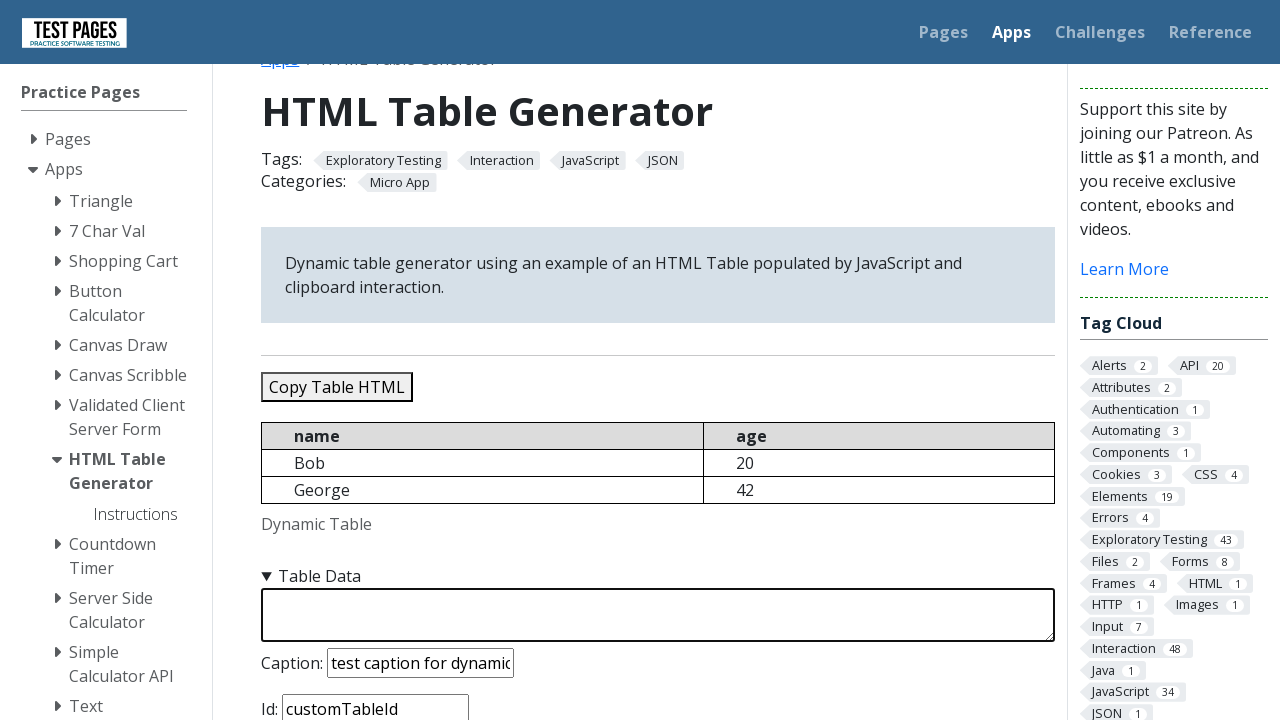

Filled JSON data textarea with new table content (5 records) on textarea#jsondata
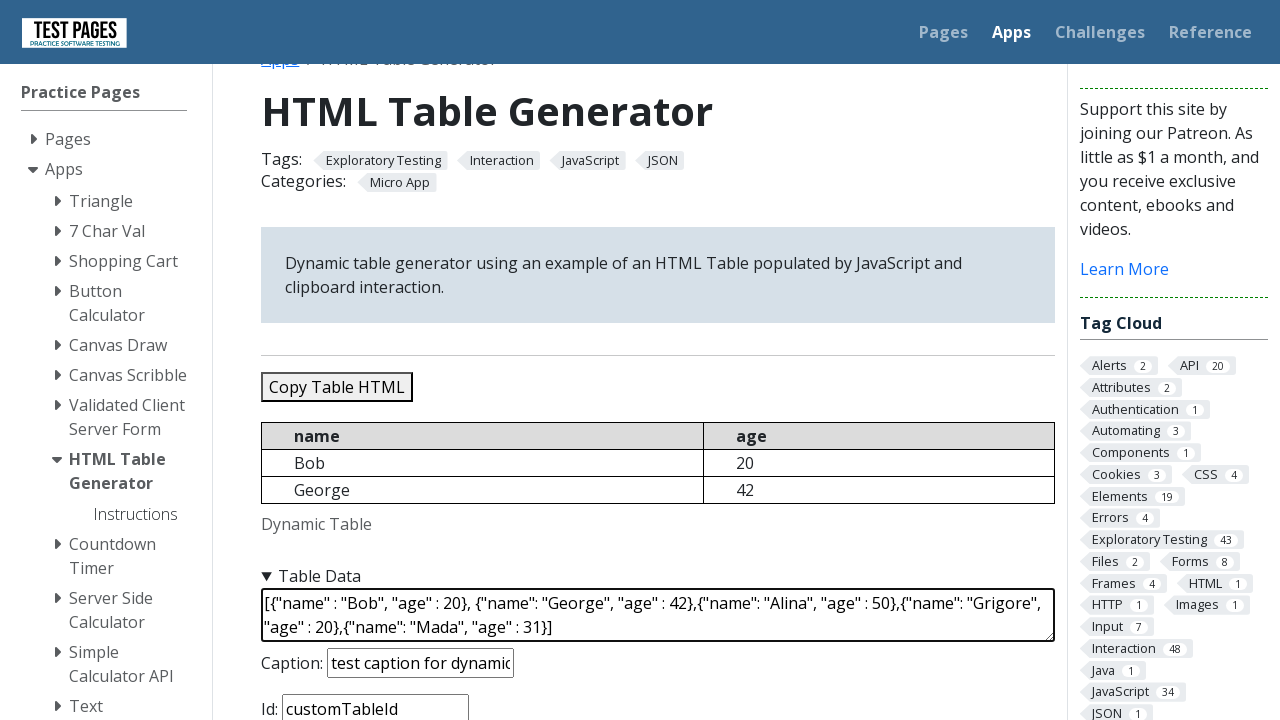

Clicked refresh table button to apply changes at (359, 360) on #refreshtable
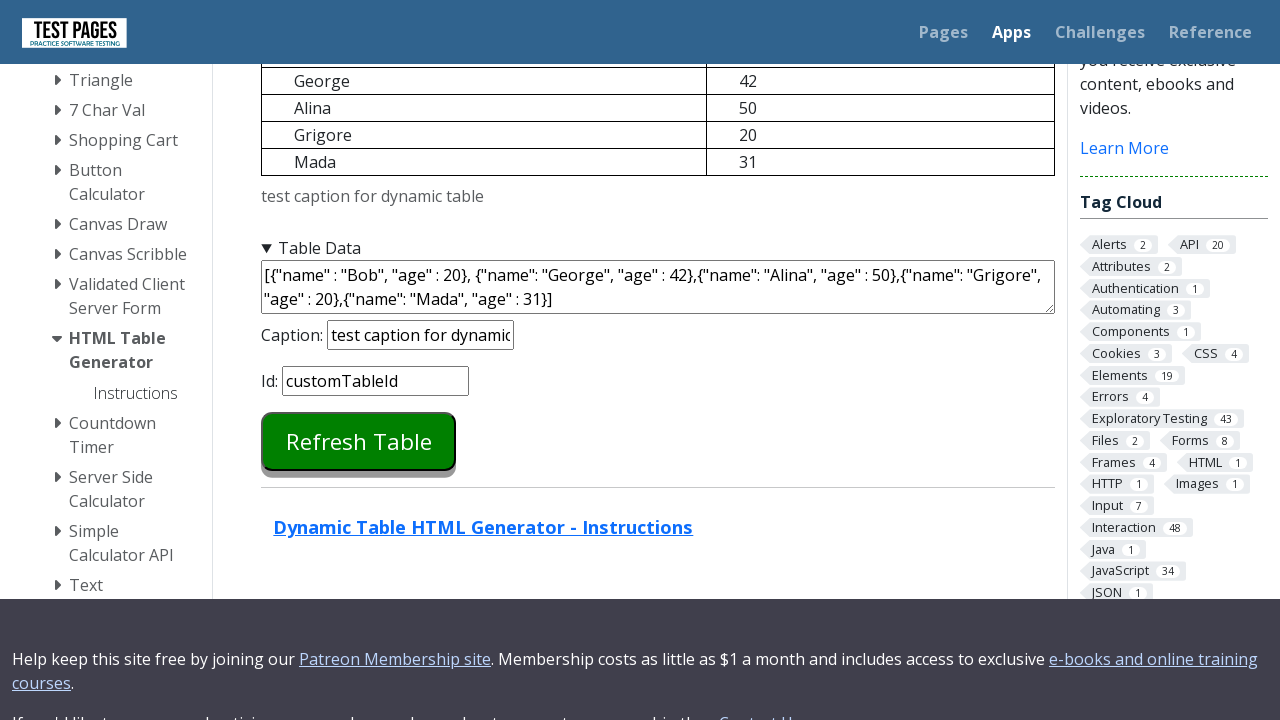

Table updated and visible after refresh
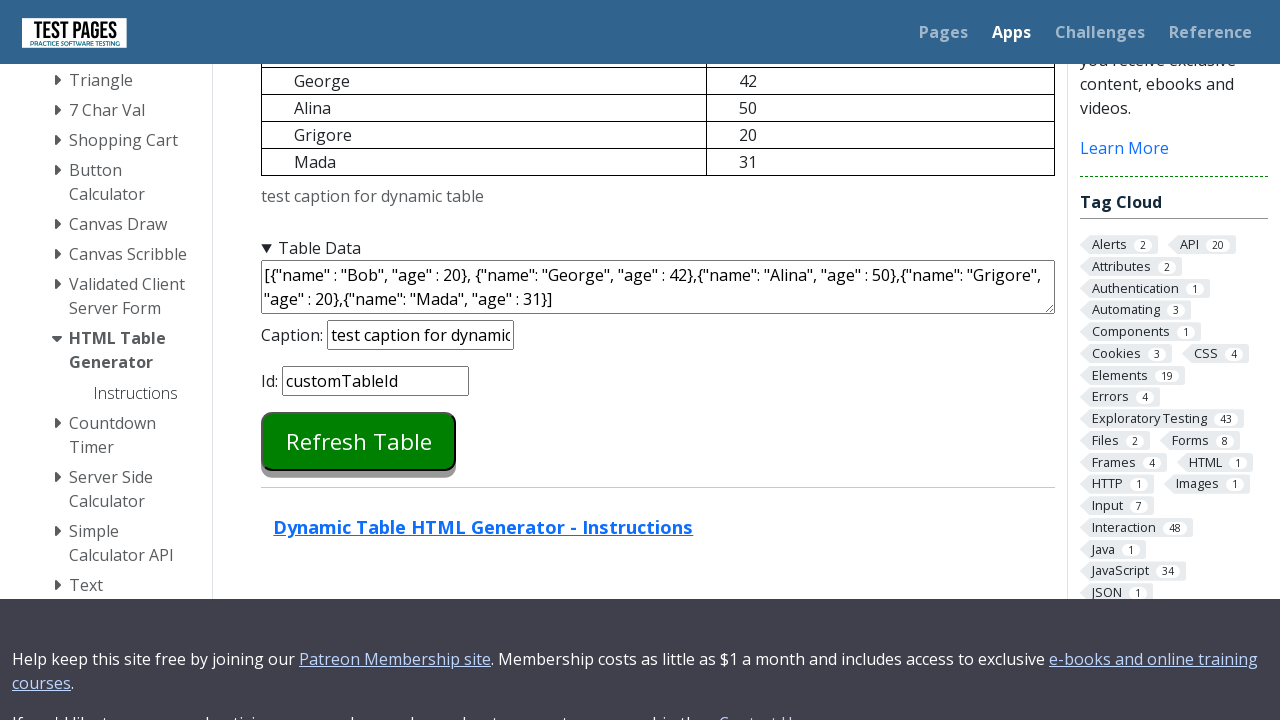

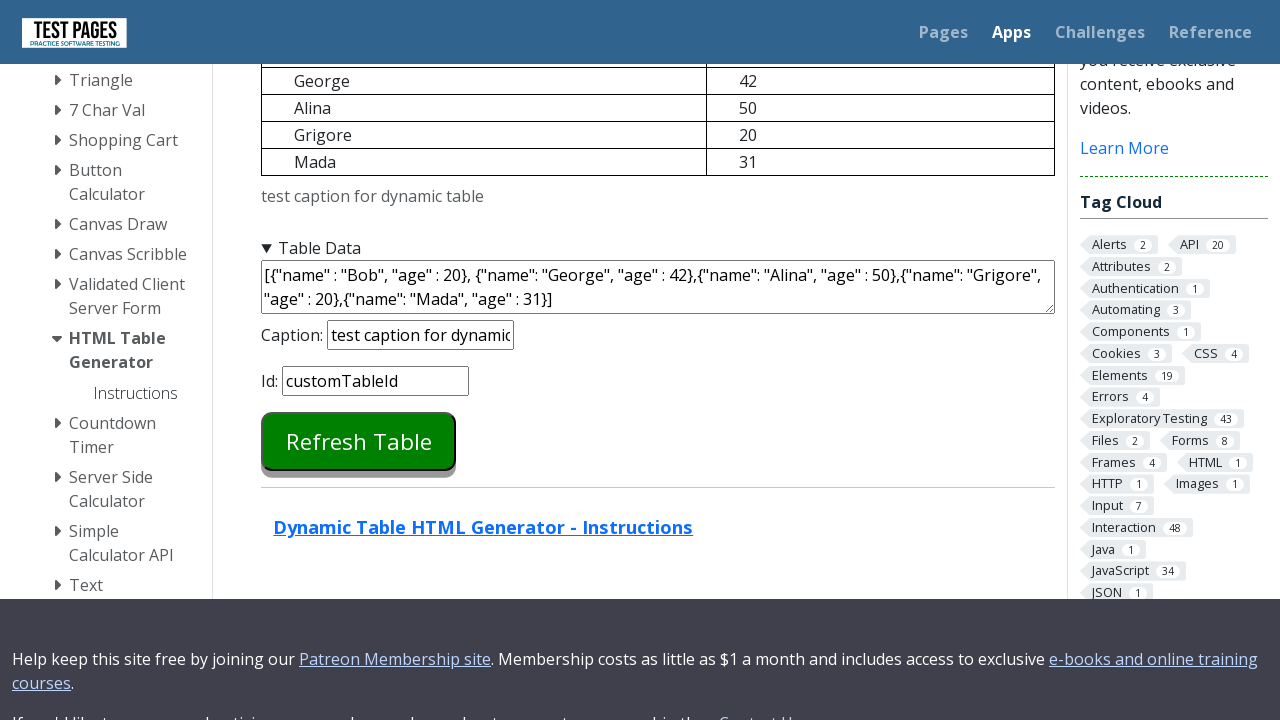